Tests user registration flow by navigating to the registration form, filling in all required fields (email, name, password, address details), accepting regulations, and submitting the form.

Starting URL: https://tester.codersguru.pl

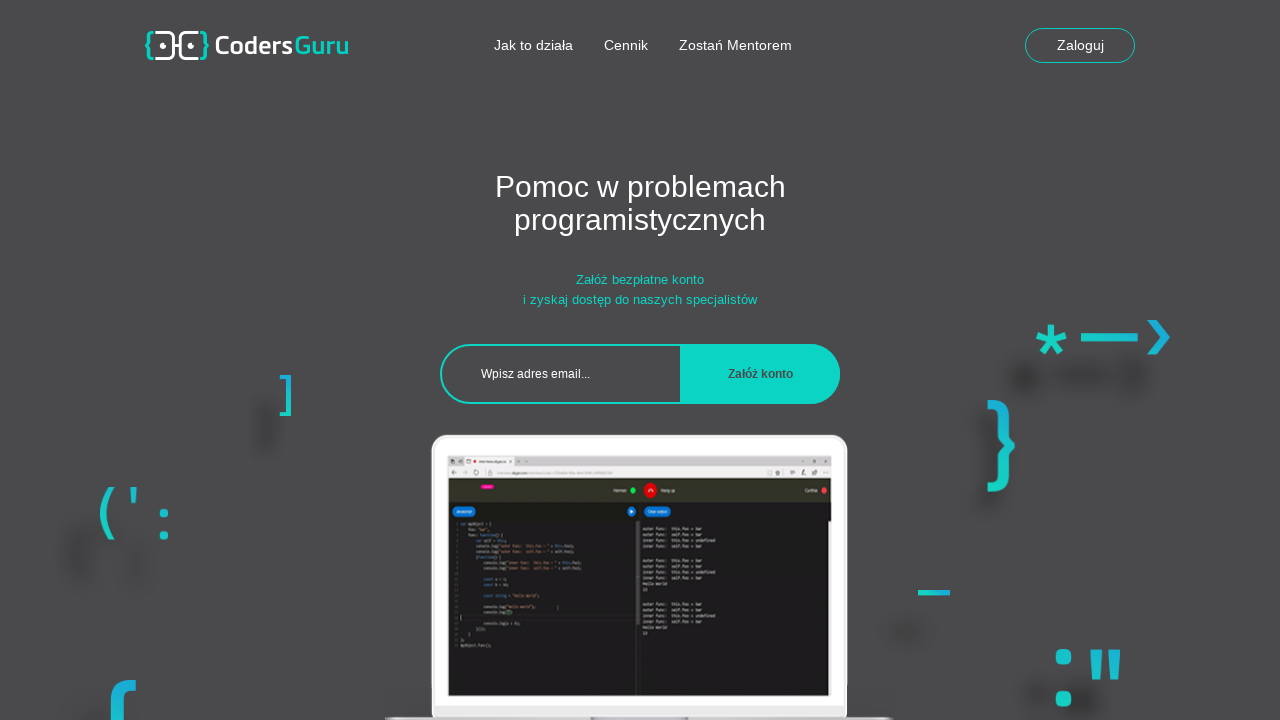

Clicked 'Create Account' button to navigate to registration form at (760, 374) on xpath=/html/body/section[3]/div/form/input[2]
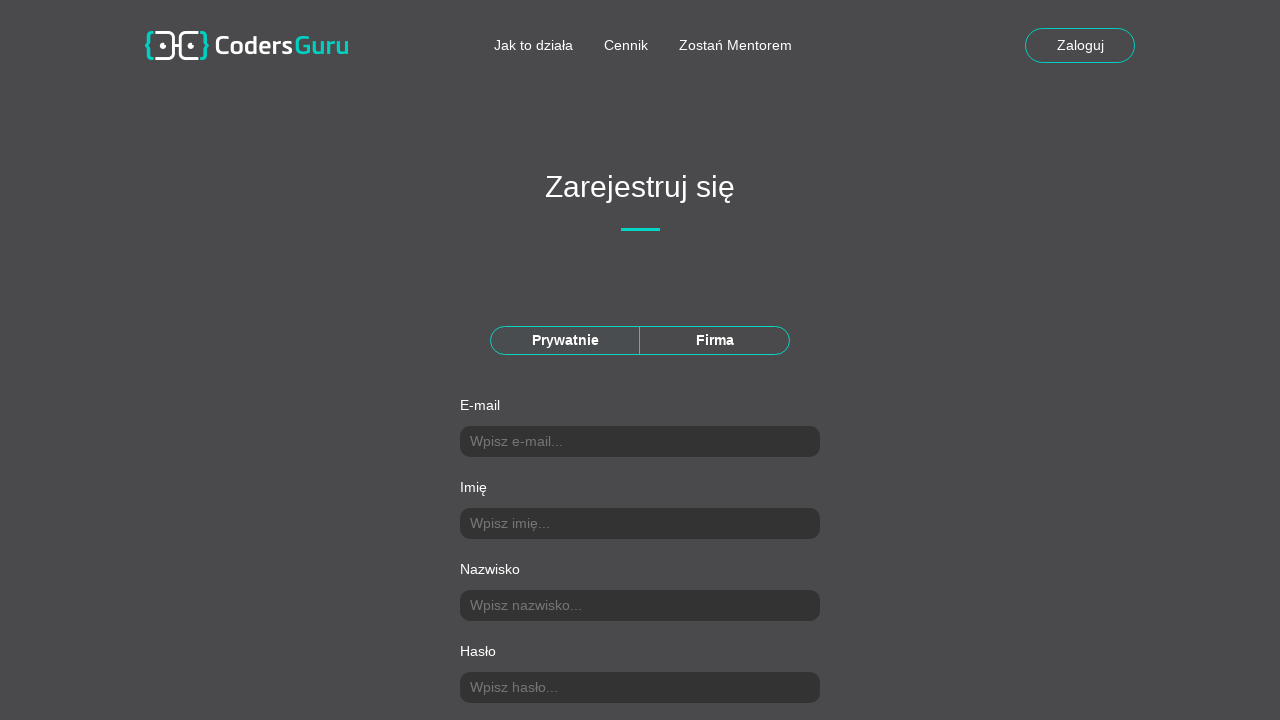

Filled email field with 'testuser847@gmail.com' on input[name='fos_user_registration_form[email]']
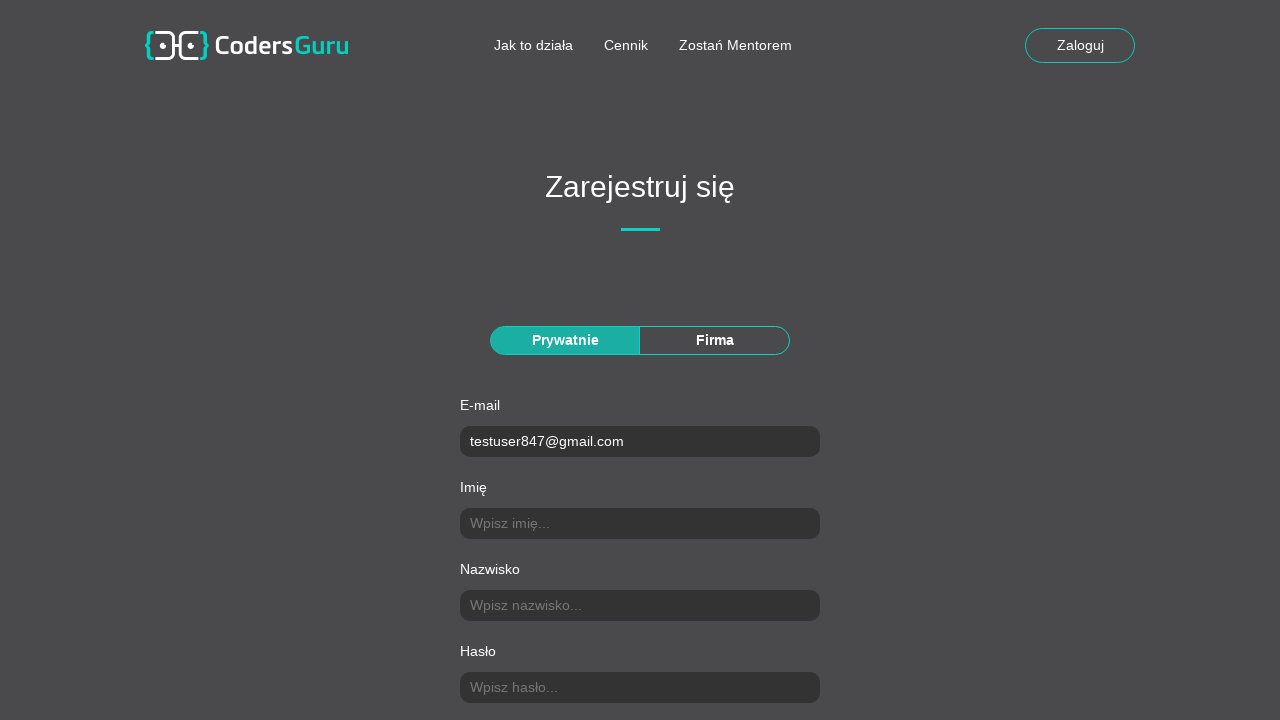

Filled first name field with 'Maria' on input[name='fos_user_registration_form[name]']
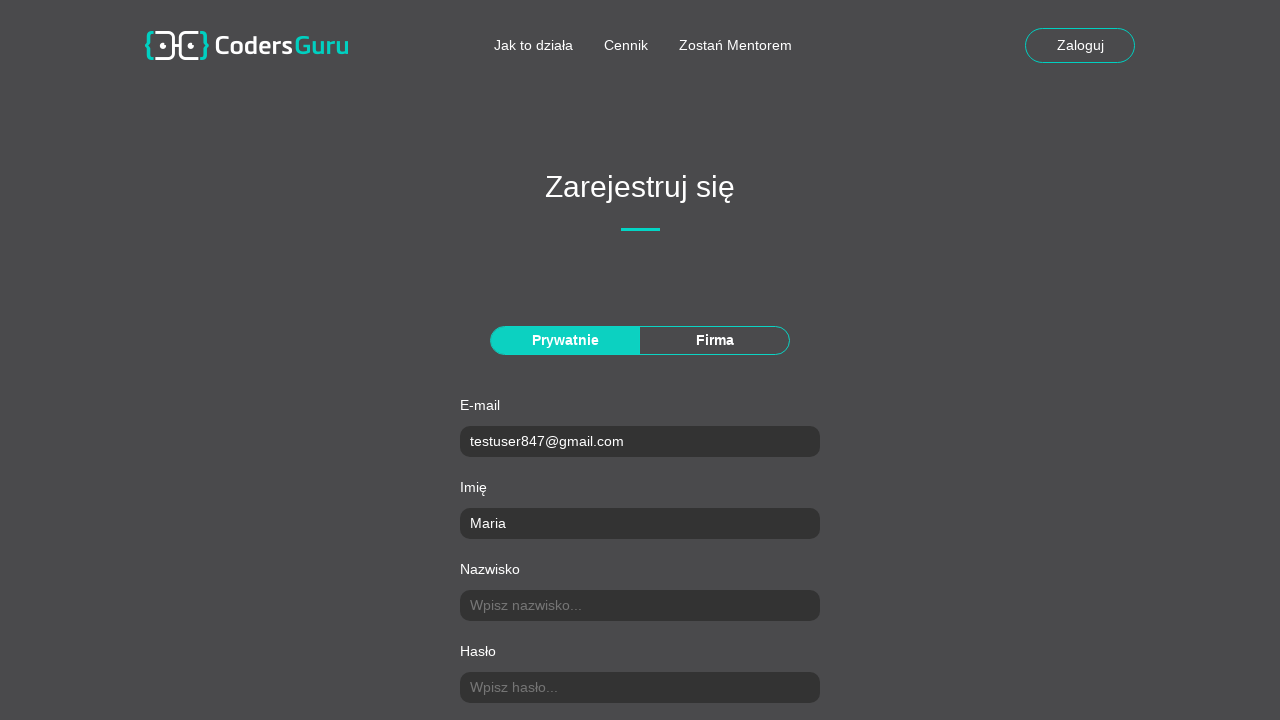

Filled last name field with 'Nowak' on input[name='fos_user_registration_form[lastname]']
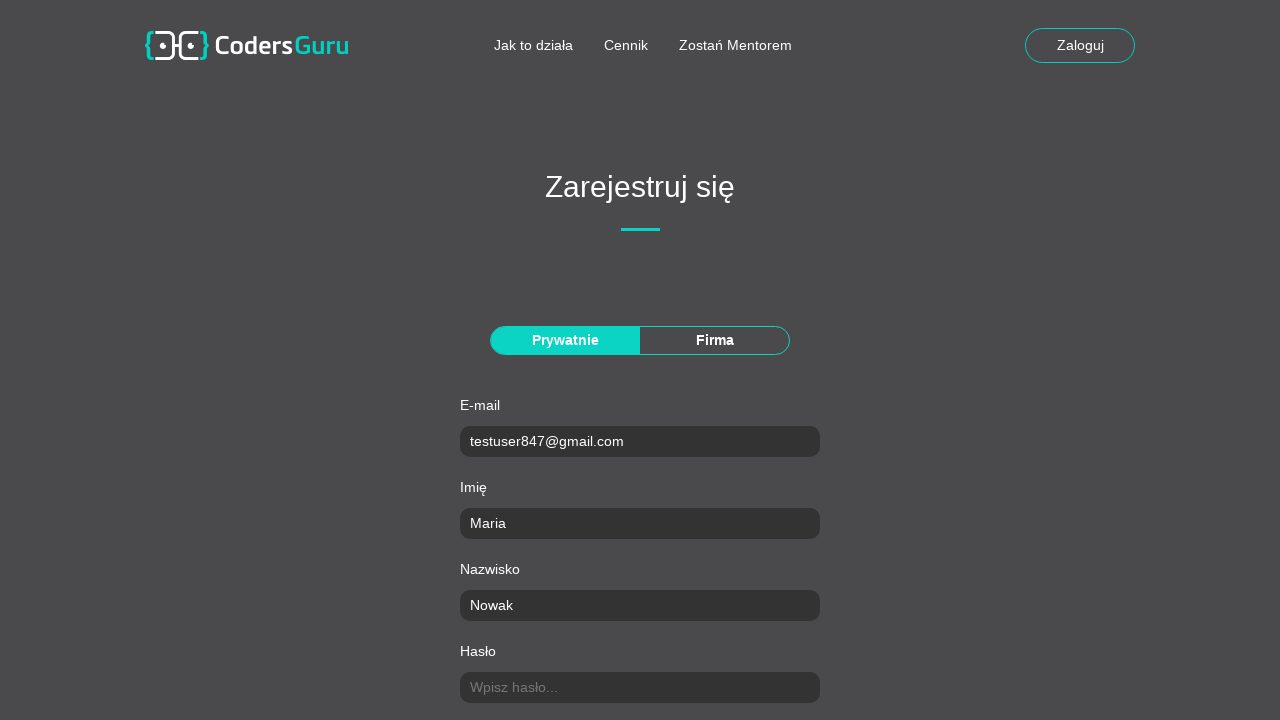

Filled password field with 'SecurePass456' on input[name='fos_user_registration_form[plainPassword][first]']
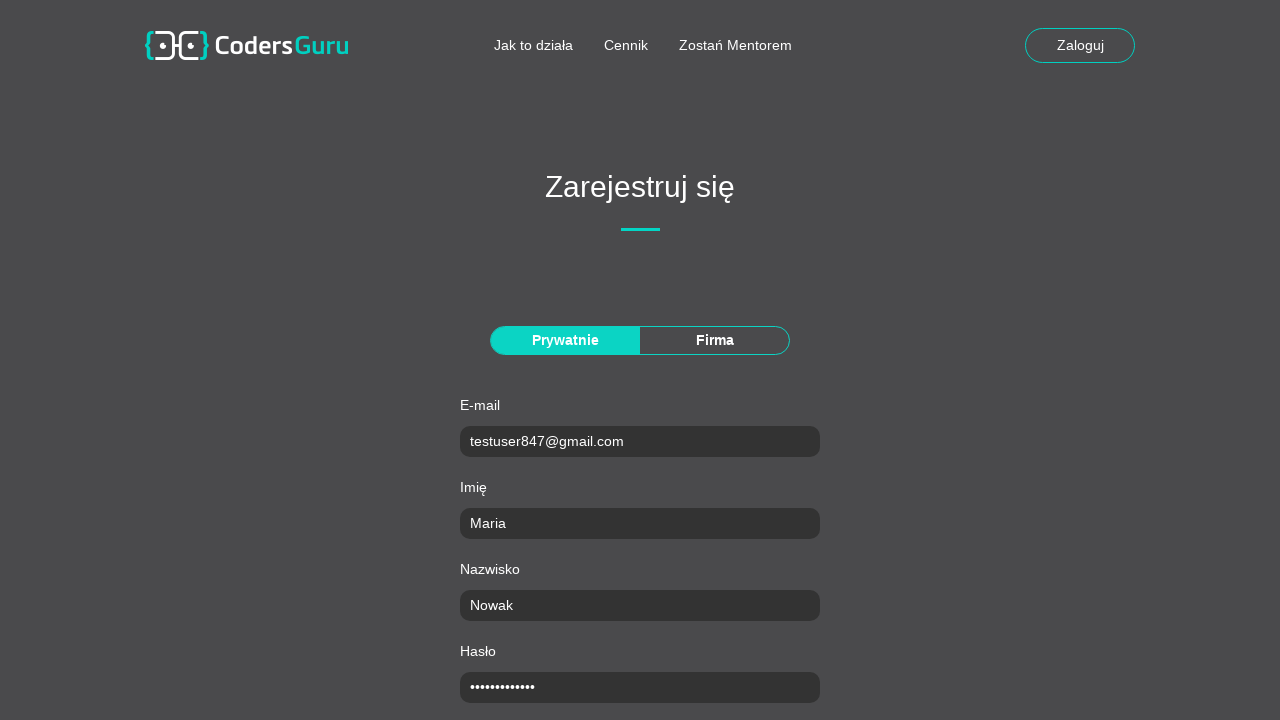

Confirmed password with 'SecurePass456' on input[name='fos_user_registration_form[plainPassword][second]']
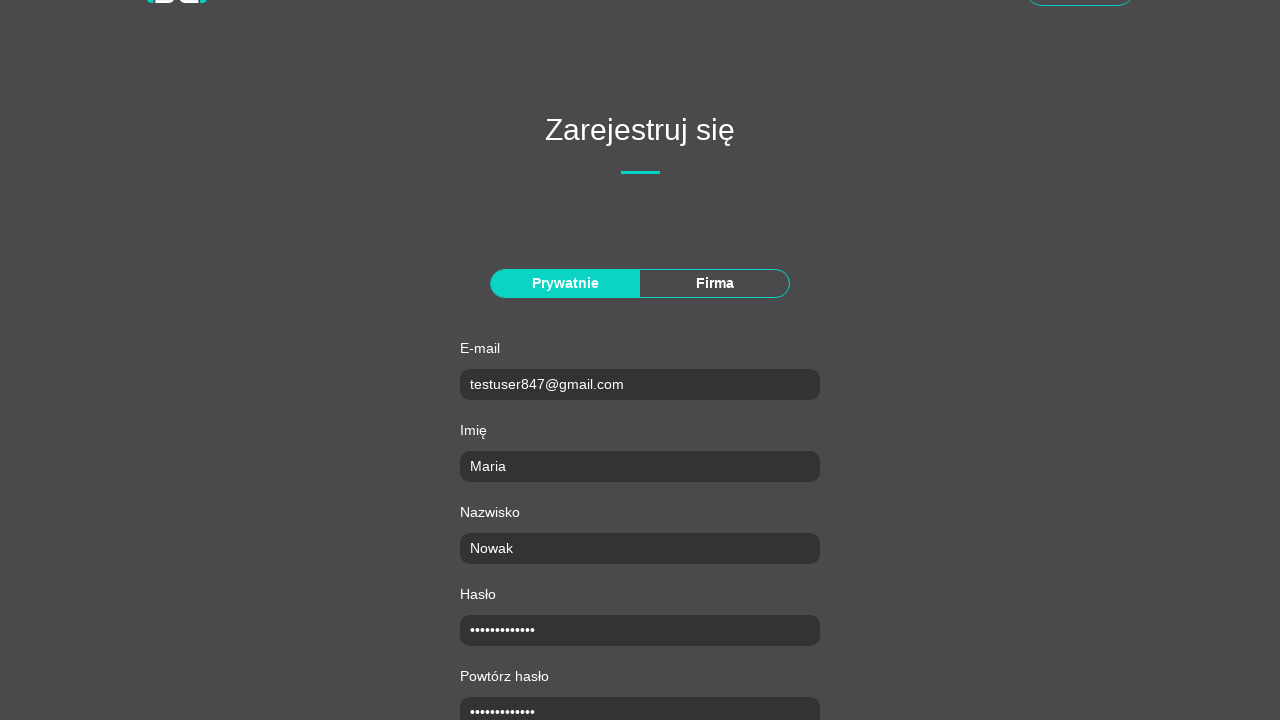

Filled city field with 'Kraków' on input[name='form[city]']
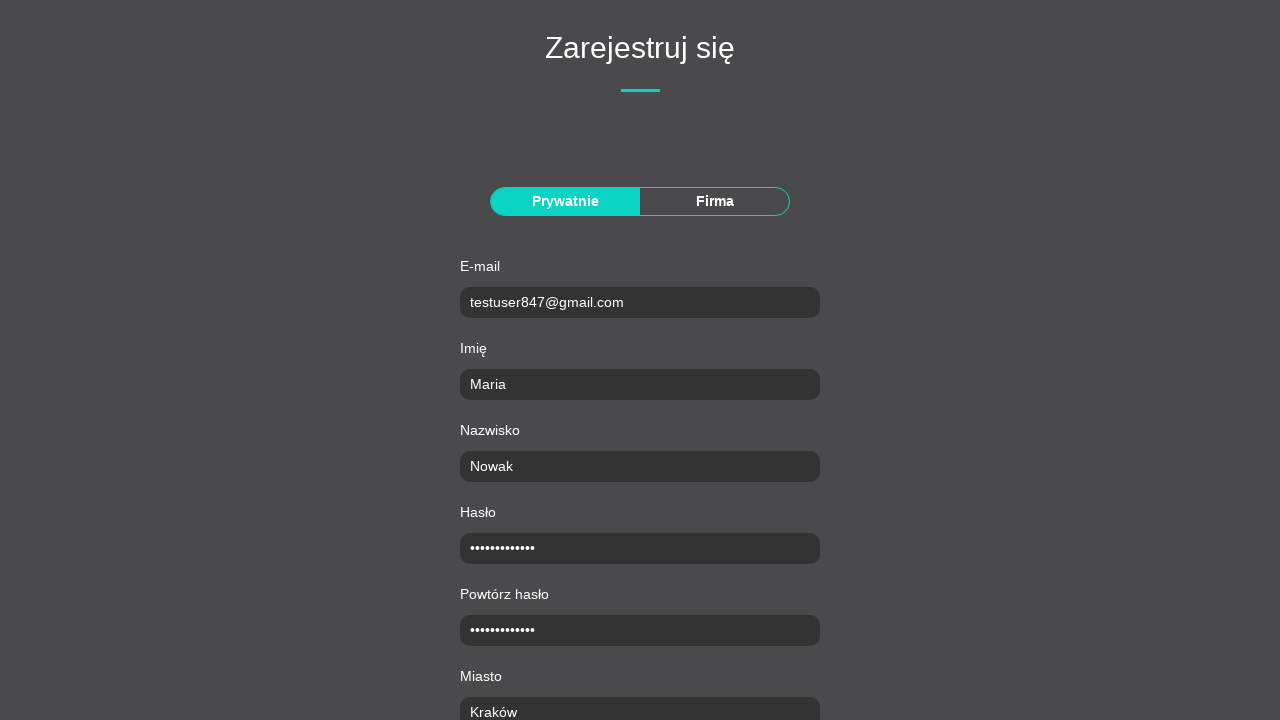

Filled postal code field with '30-123' on input[name='form[postal_code]']
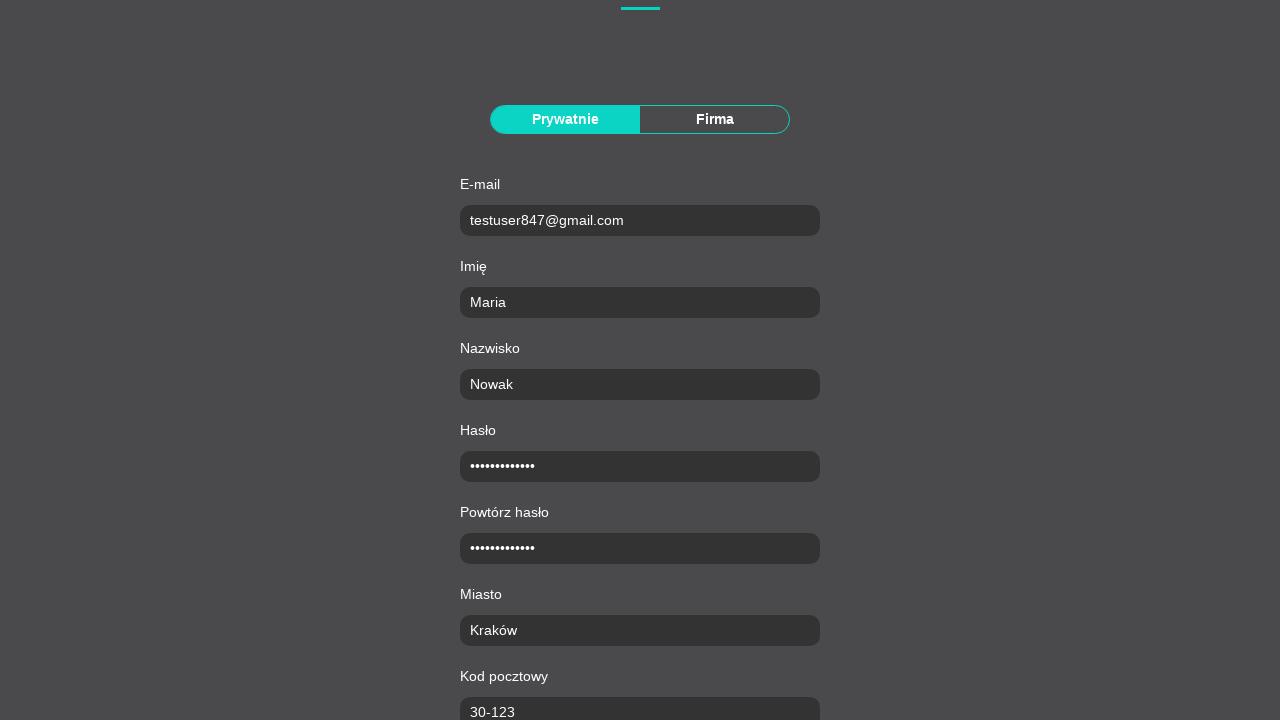

Filled street field with 'Długa' on input[name='form[street]']
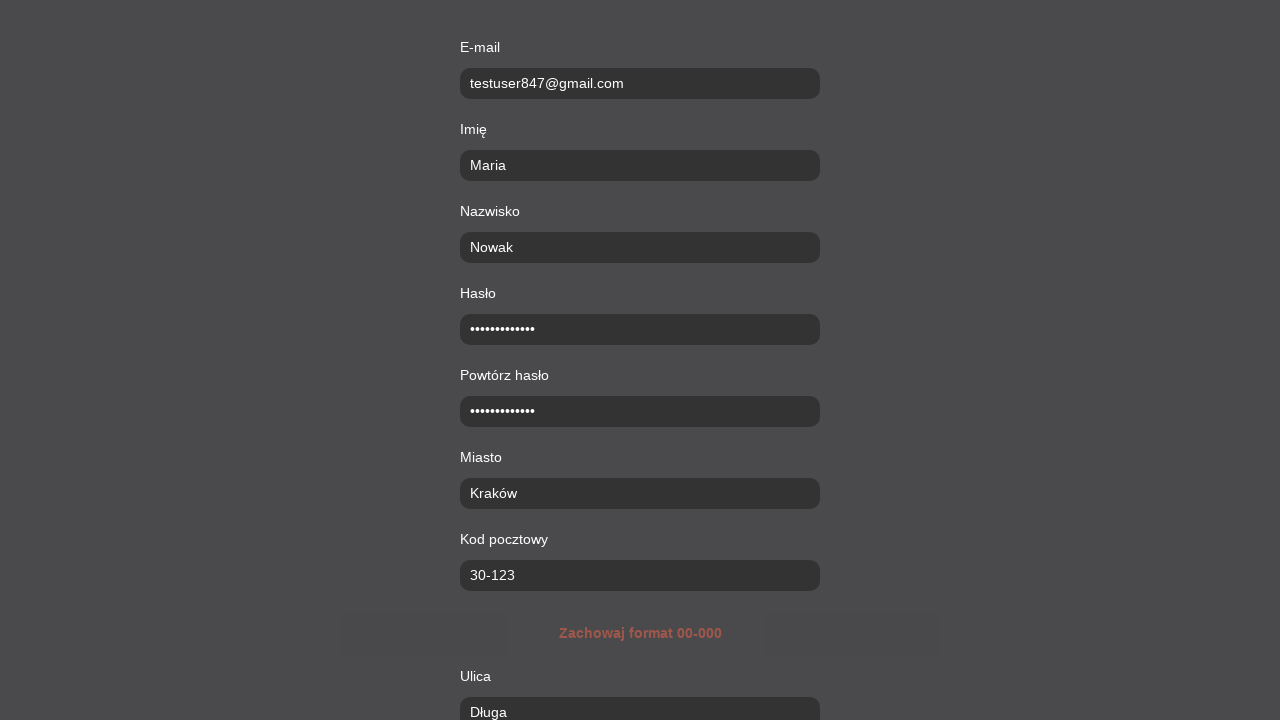

Filled house/apartment number field with '25/3' on input[name='form[number]']
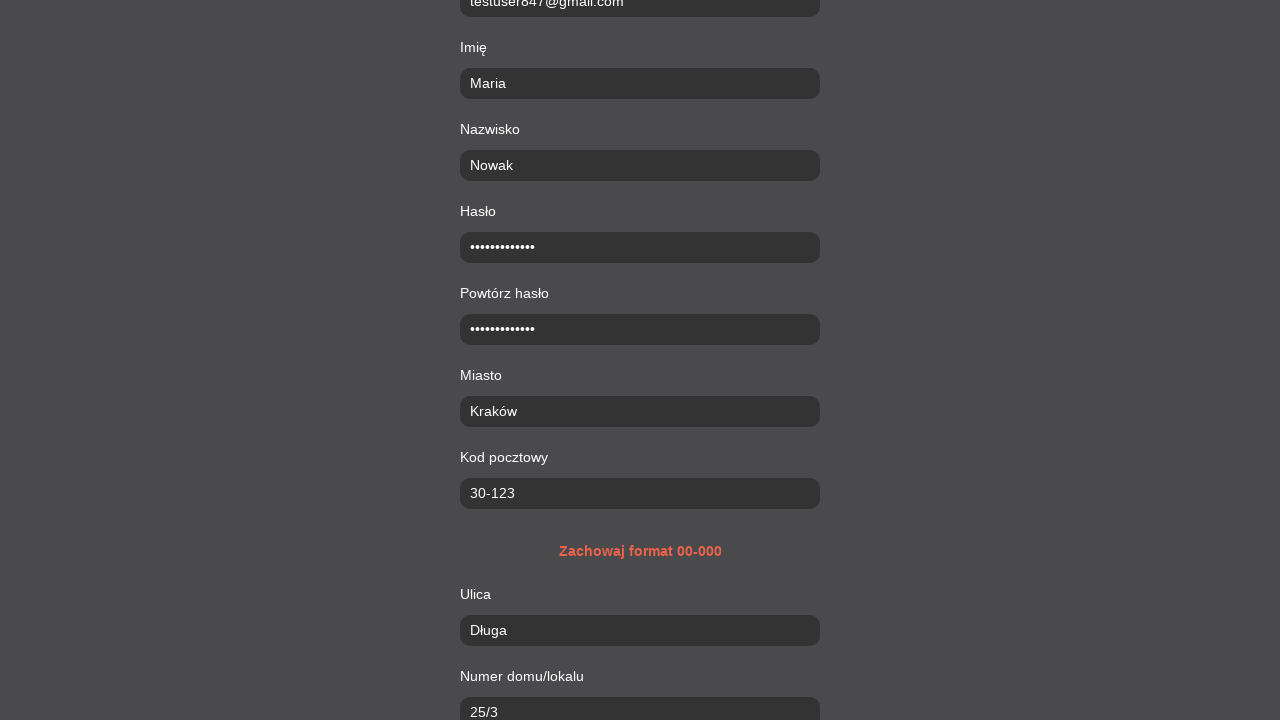

Accepted regulations by clicking checkbox at (468, 384) on xpath=//*[@id='registration-main-form']/div[12]/input
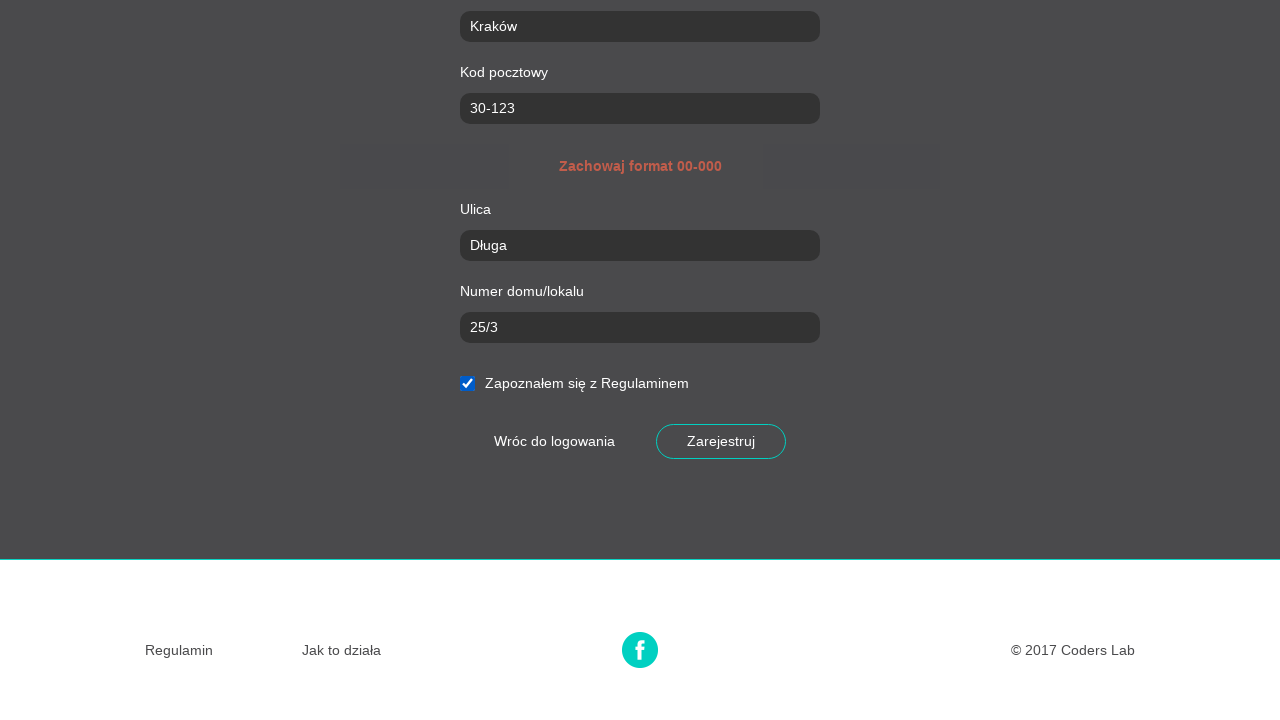

Submitted registration form at (721, 442) on #register-submit-btn
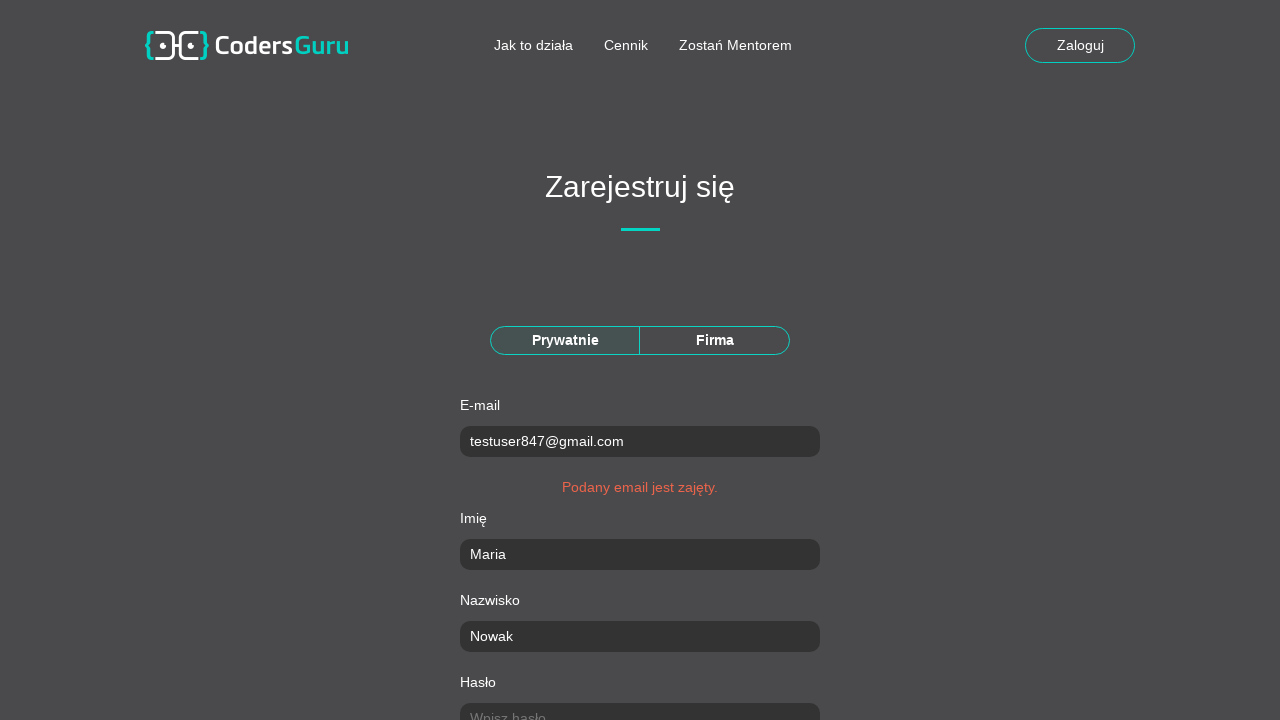

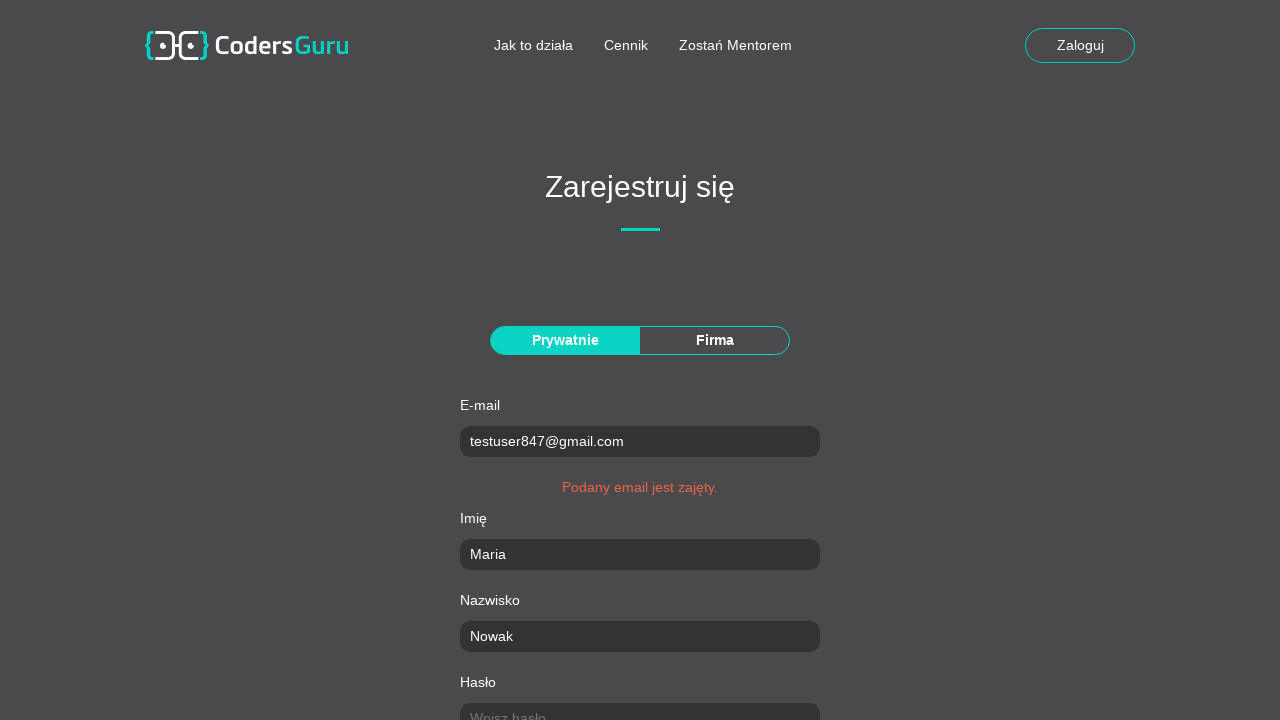